Tests jQuery UI datepicker functionality by switching to an iframe, selecting a specific date, and verifying the page heading

Starting URL: https://jqueryui.com/datepicker/#inline

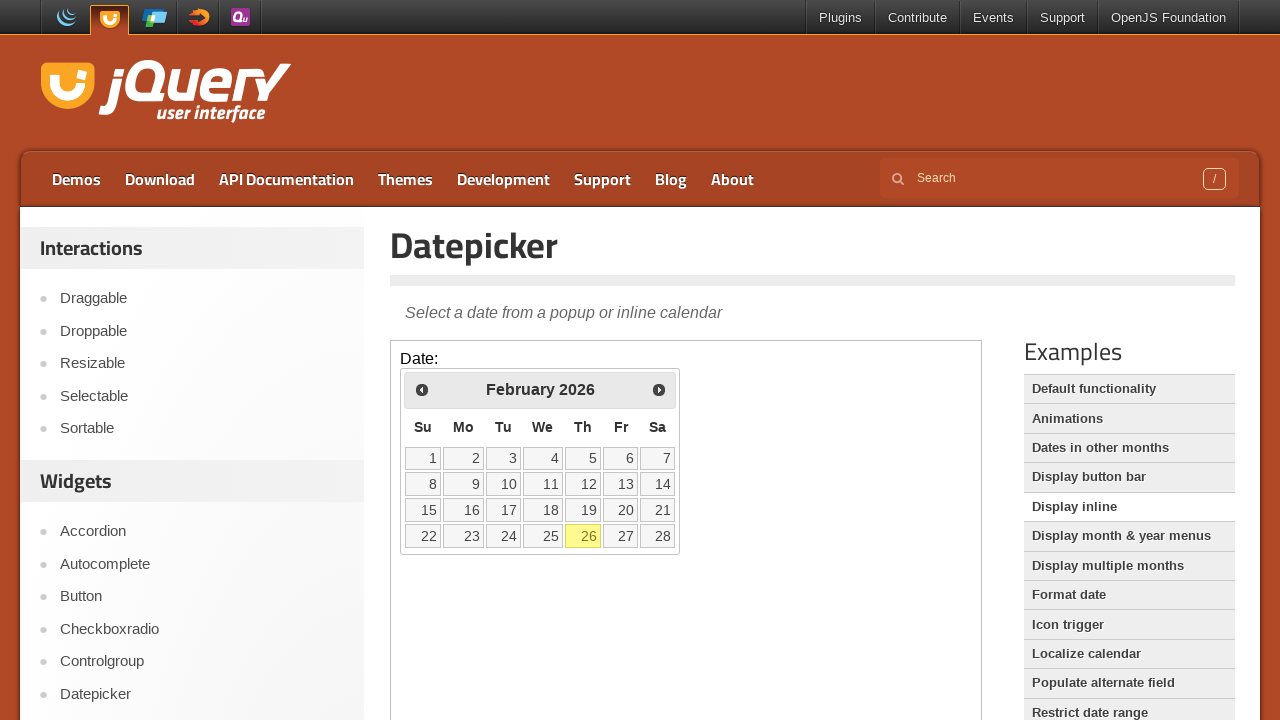

Retrieved page heading text
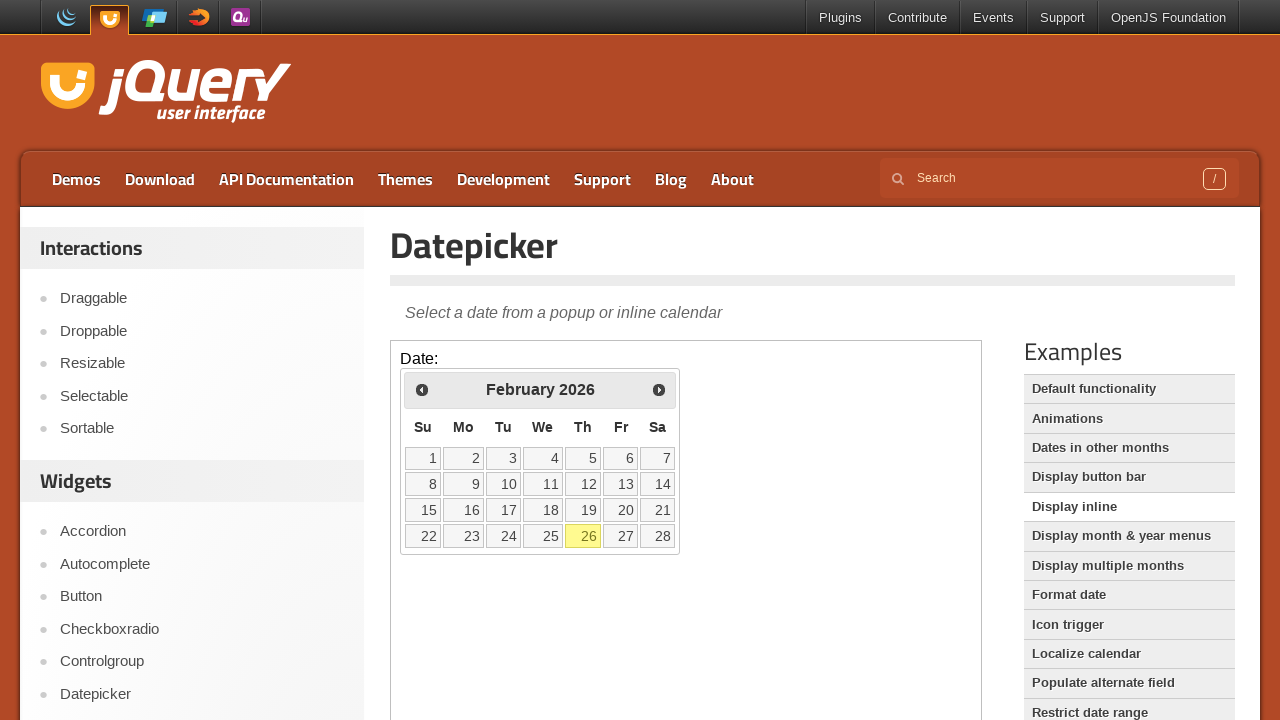

Verified heading is 'Datepicker'
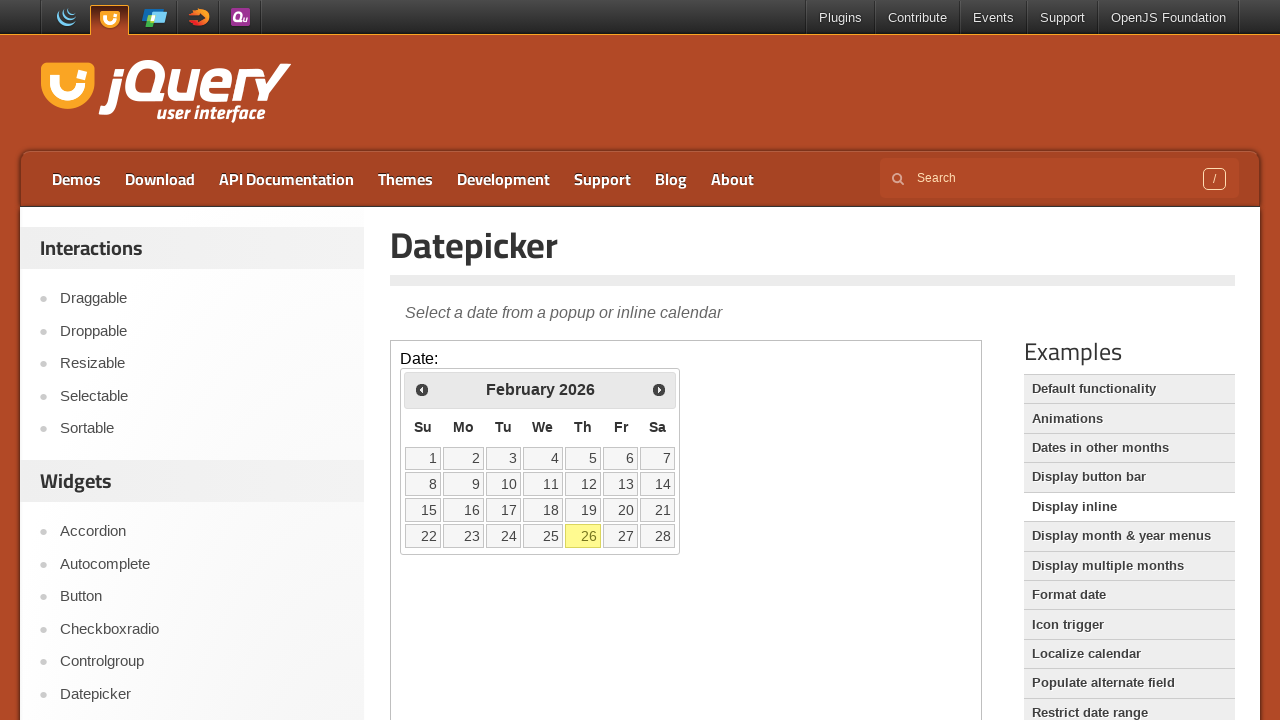

Located datepicker iframe
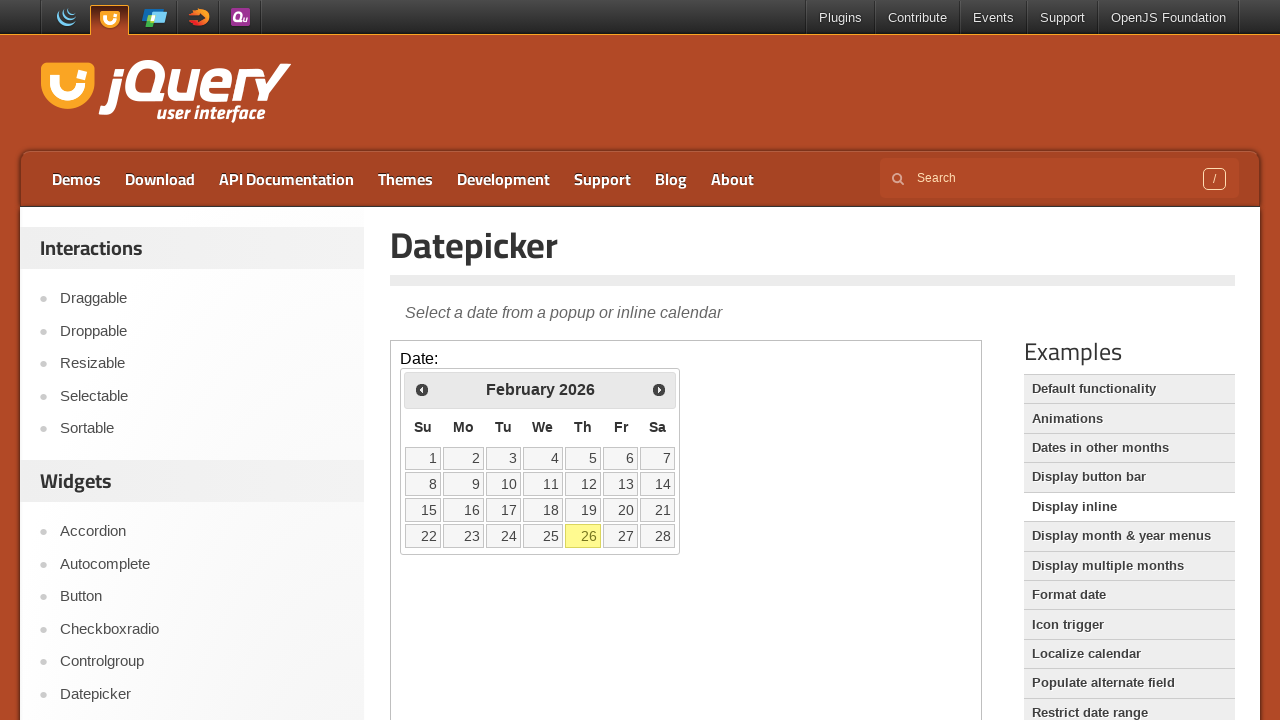

Parsed target date: 1 November 2024
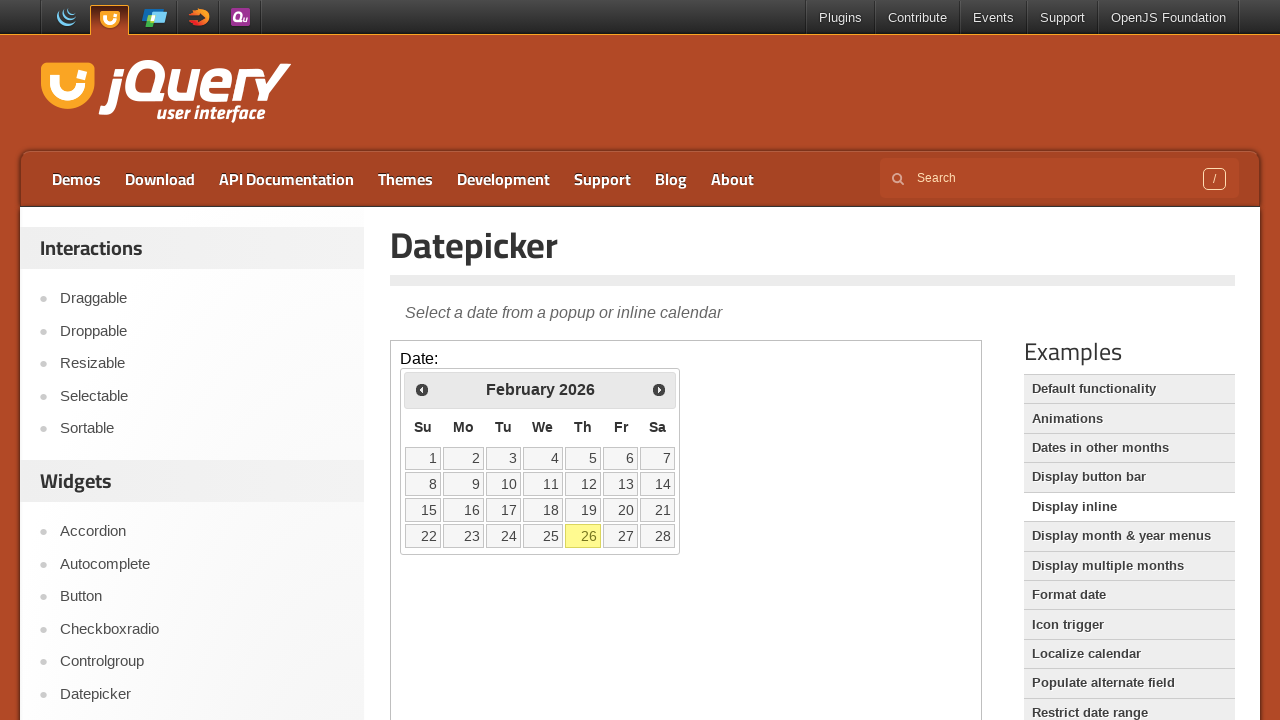

Retrieved current year from datepicker: 2026
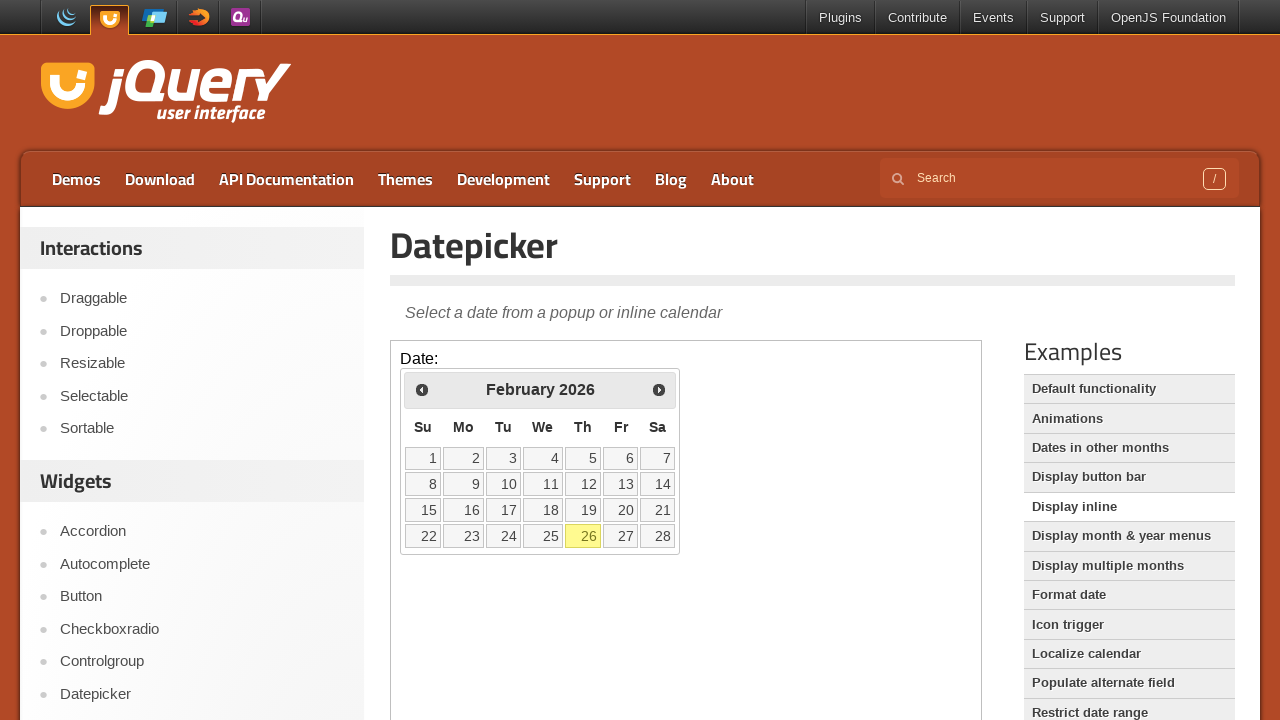

Retrieved current month from datepicker: February
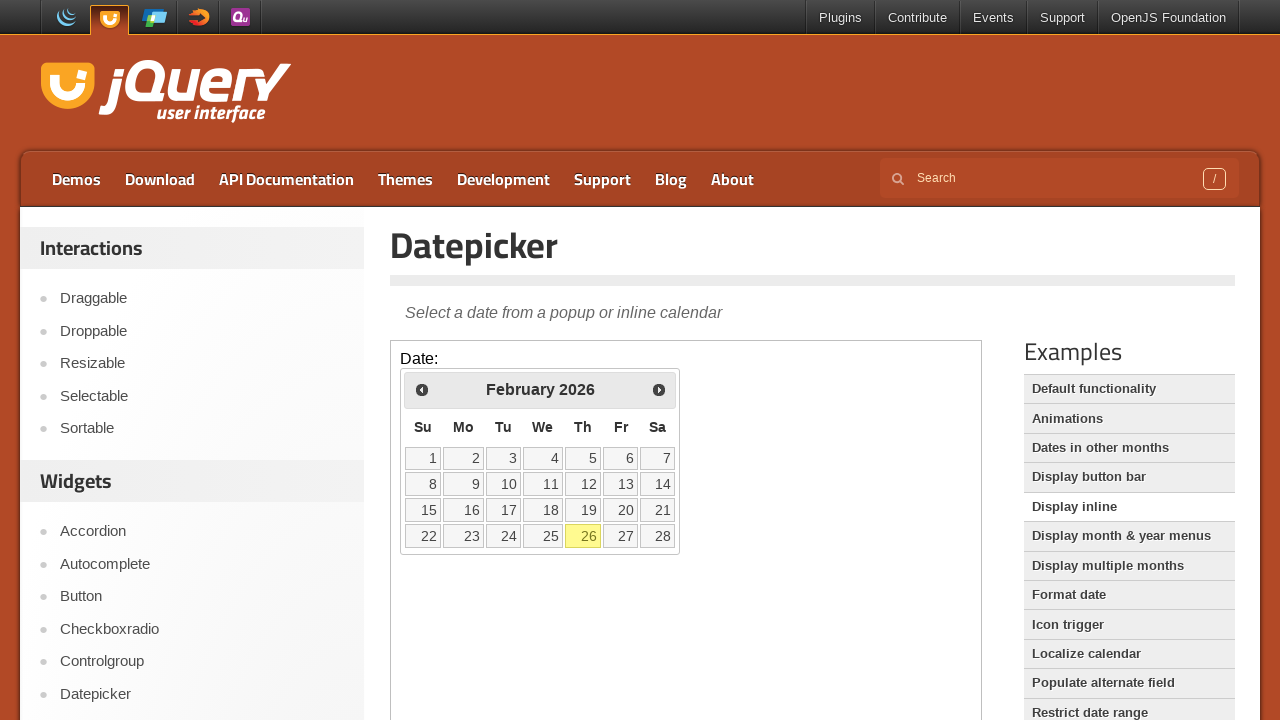

Clicked Prev button to navigate from February to November at (422, 389) on xpath=//iframe[@class='demo-frame'] >> internal:control=enter-frame >> xpath=//s
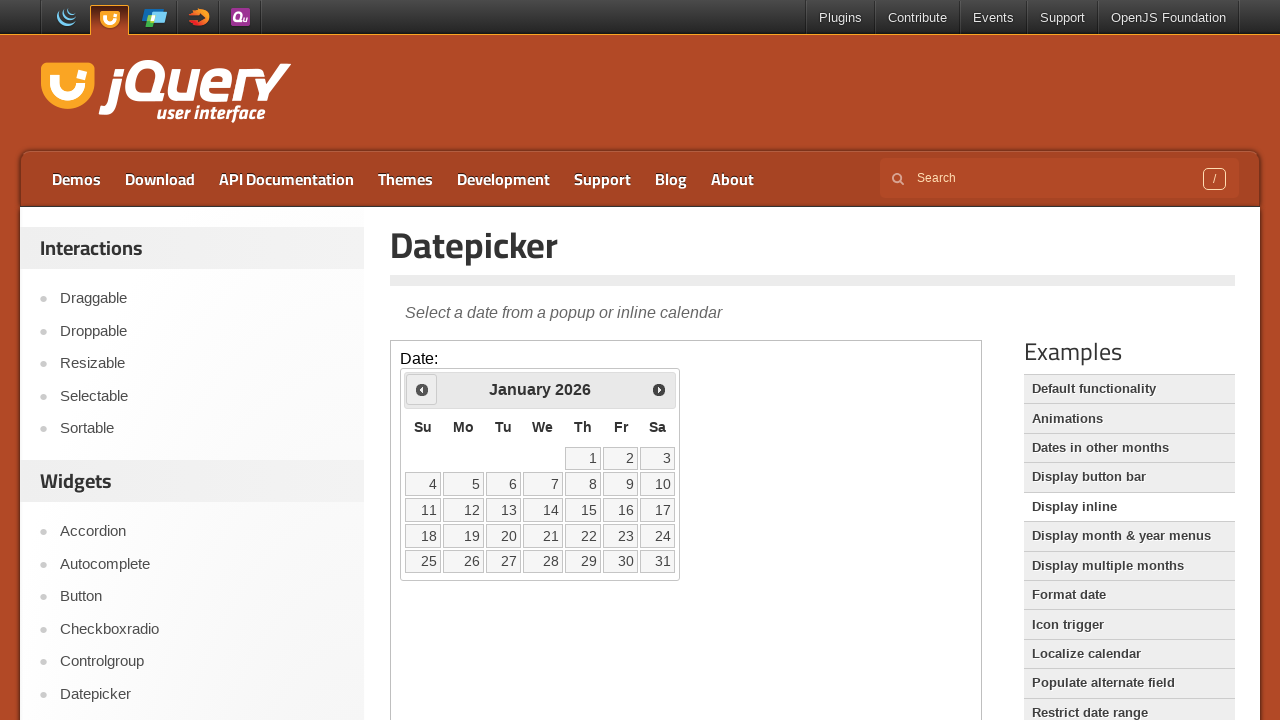

Clicked on date 1 in the datepicker at (583, 458) on xpath=//iframe[@class='demo-frame'] >> internal:control=enter-frame >> //a[@data
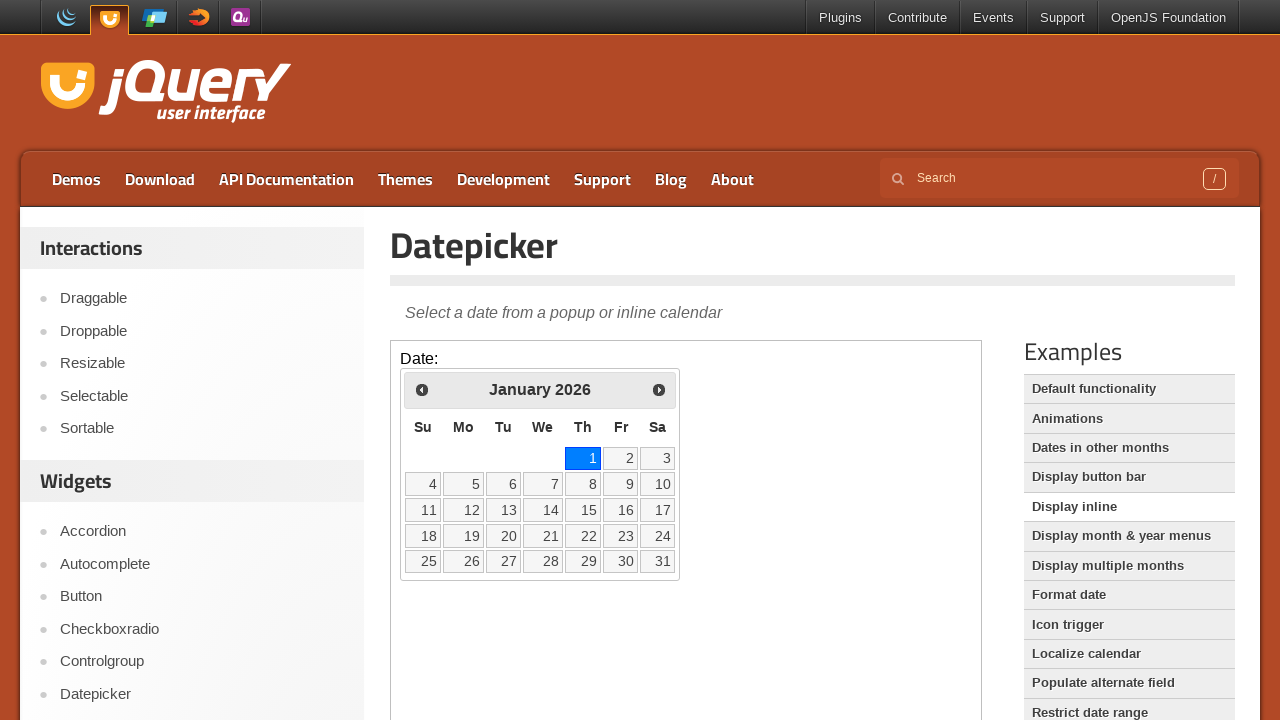

Retrieved page heading after date selection
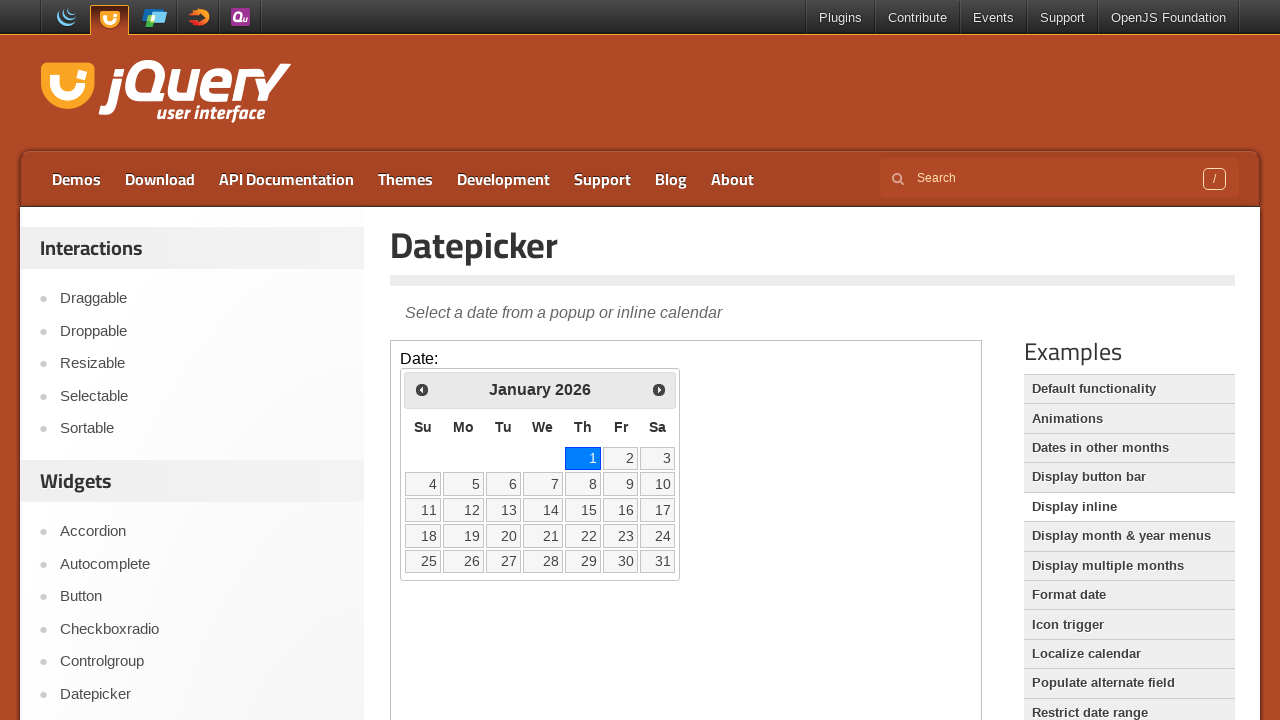

Verified heading is still 'Datepicker' after selection
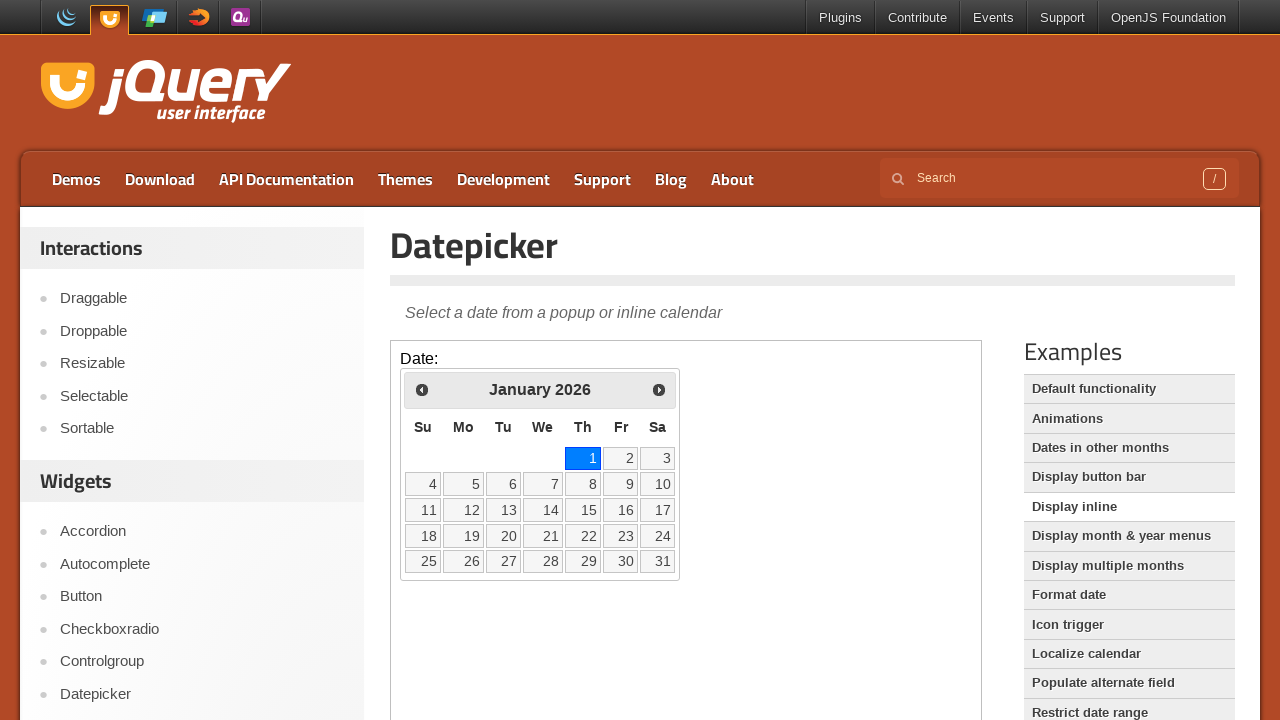

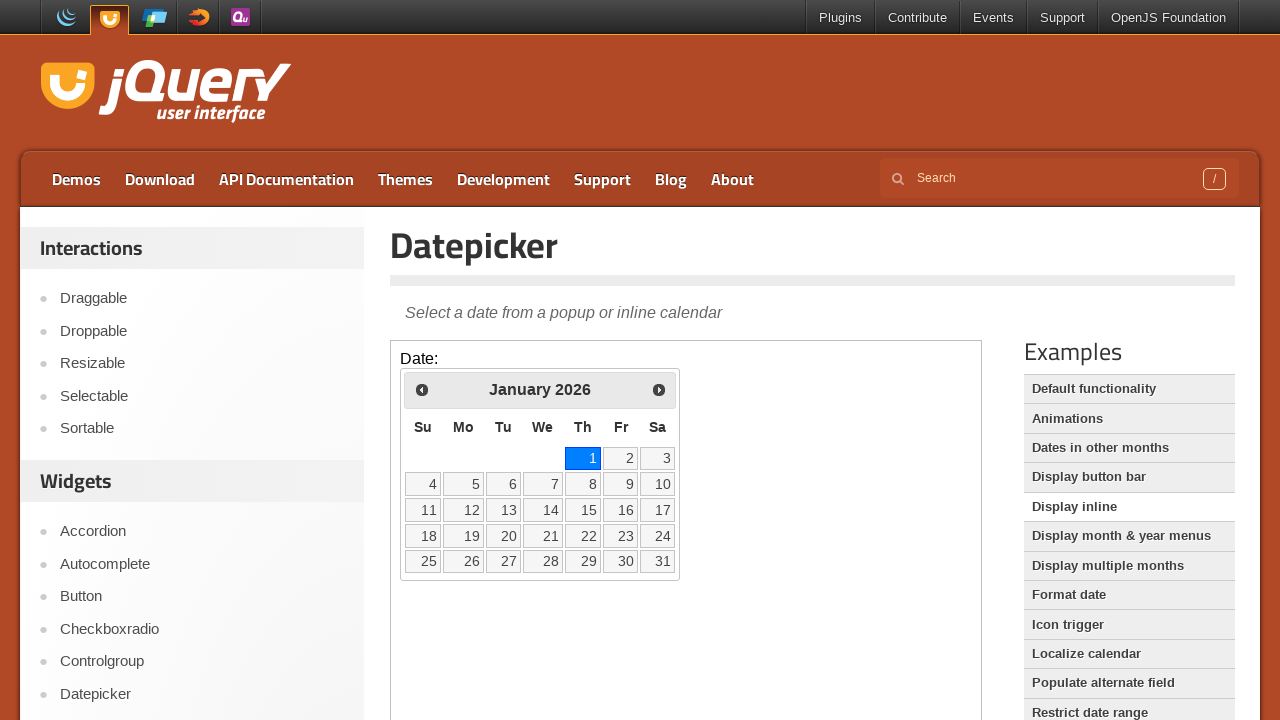